Tests navigation to the Forum page by clicking the Forum button and verifying the URL changes to the forum page

Starting URL: https://www.automatedtestingwithtuyen.com

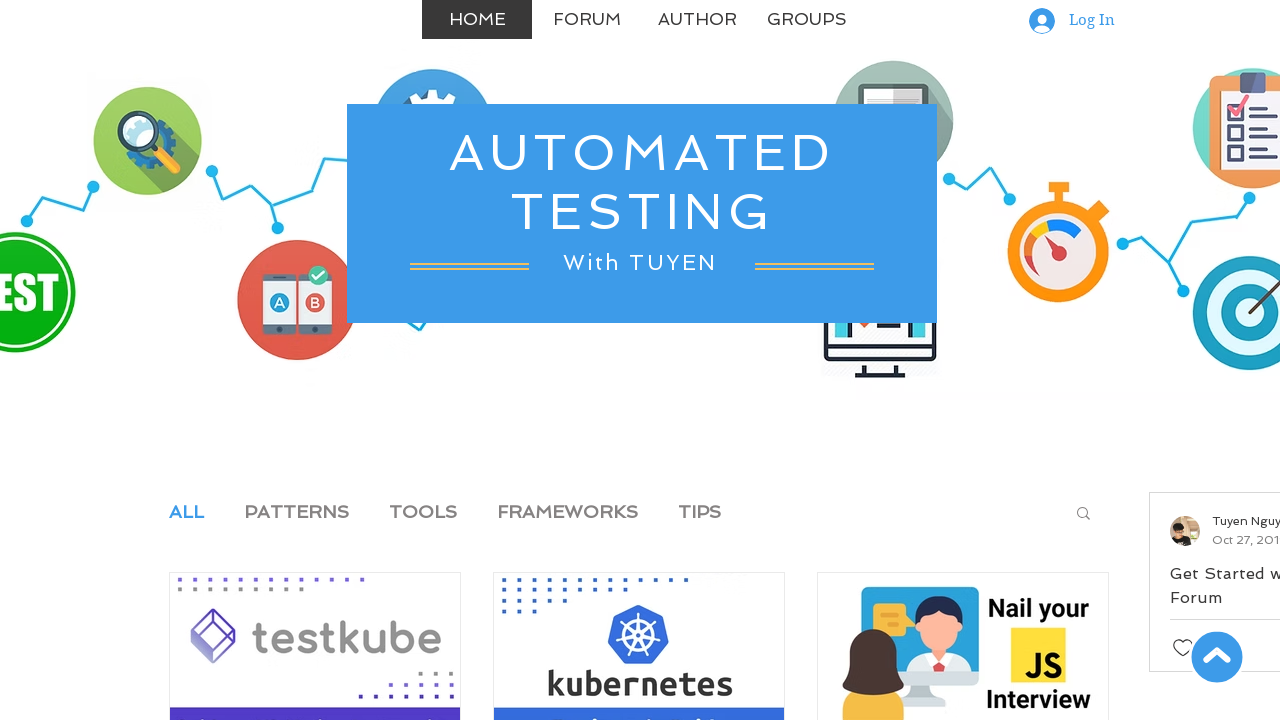

Navigated to https://www.automatedtestingwithtuyen.com
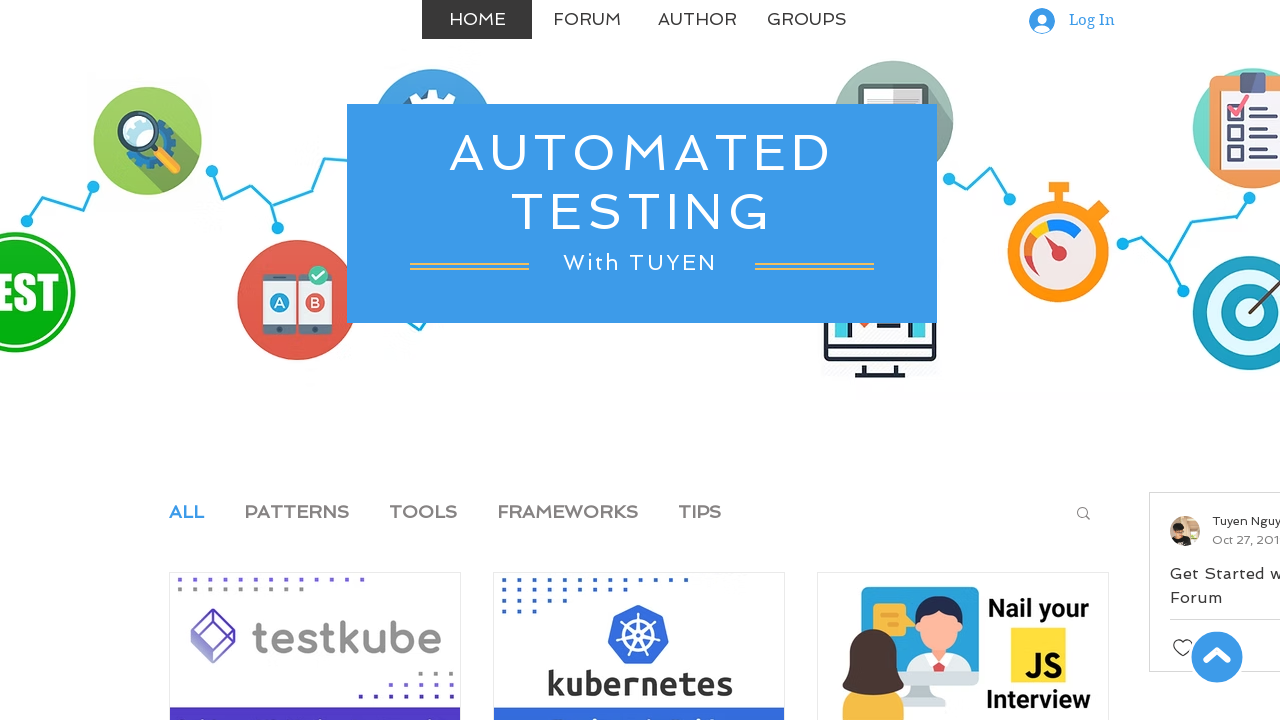

Clicked the Forum button in navigation at (587, 20) on text=Forum
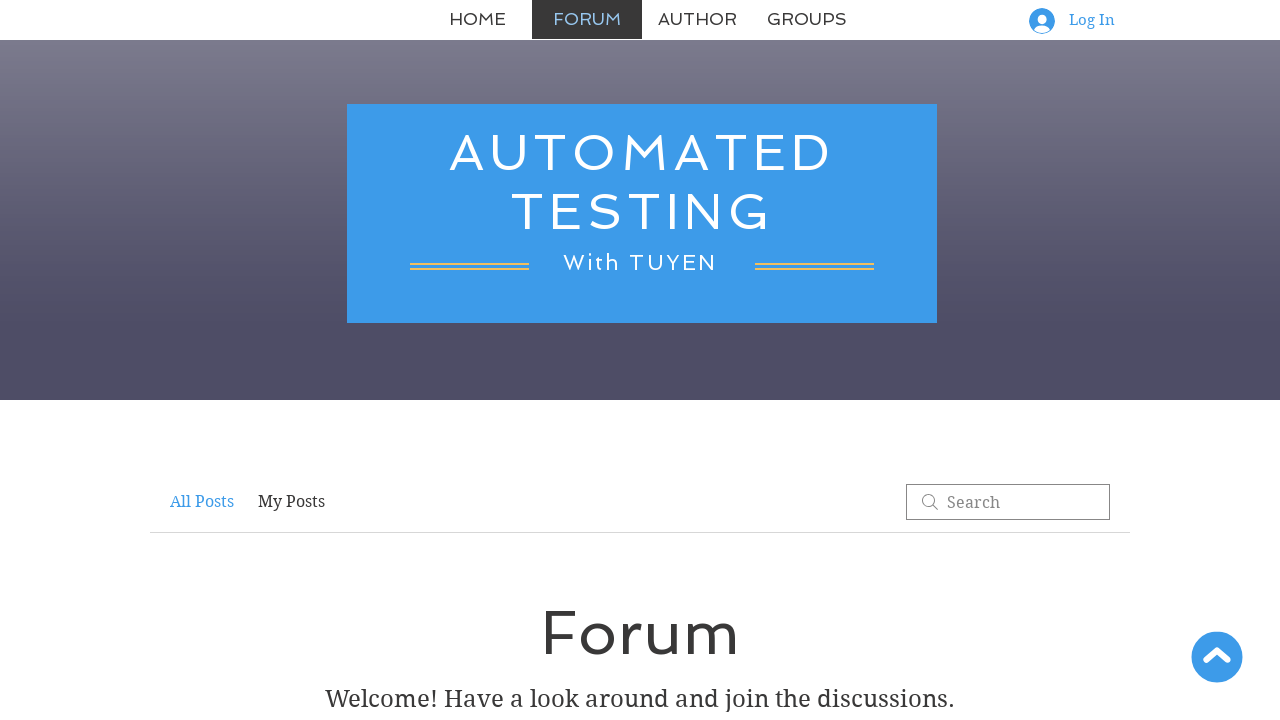

Forum page loaded and URL changed to forum page
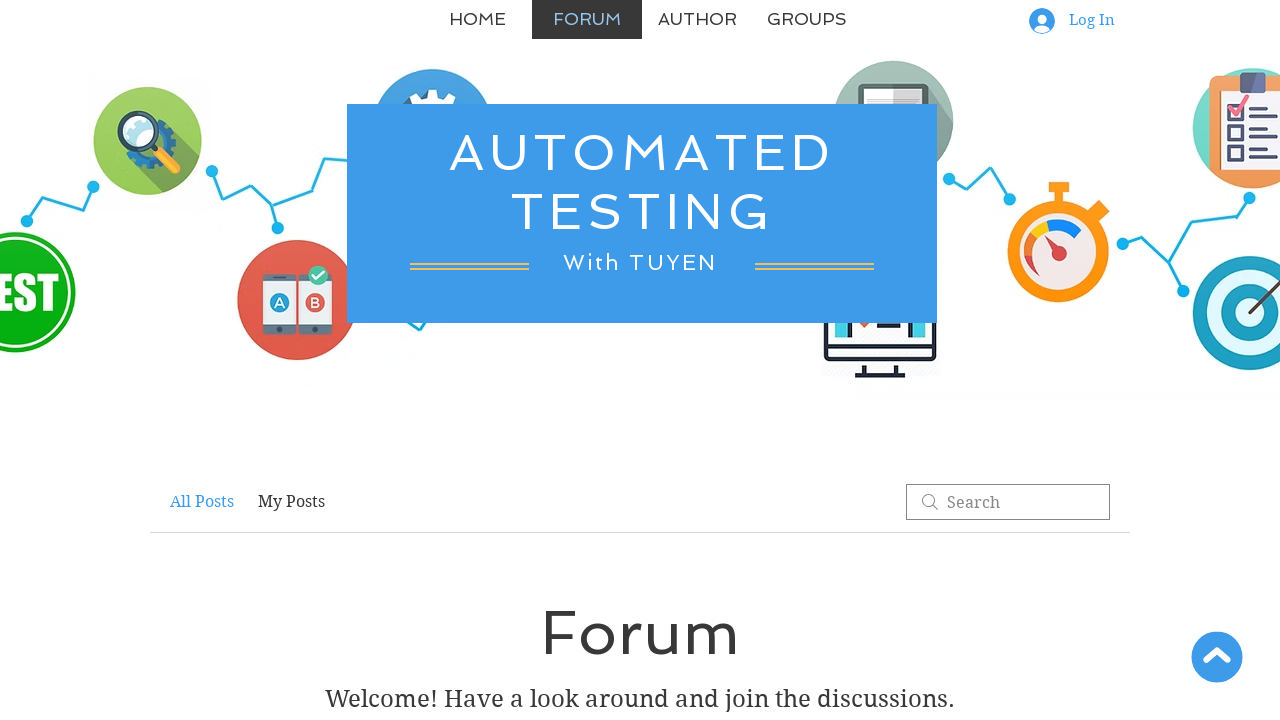

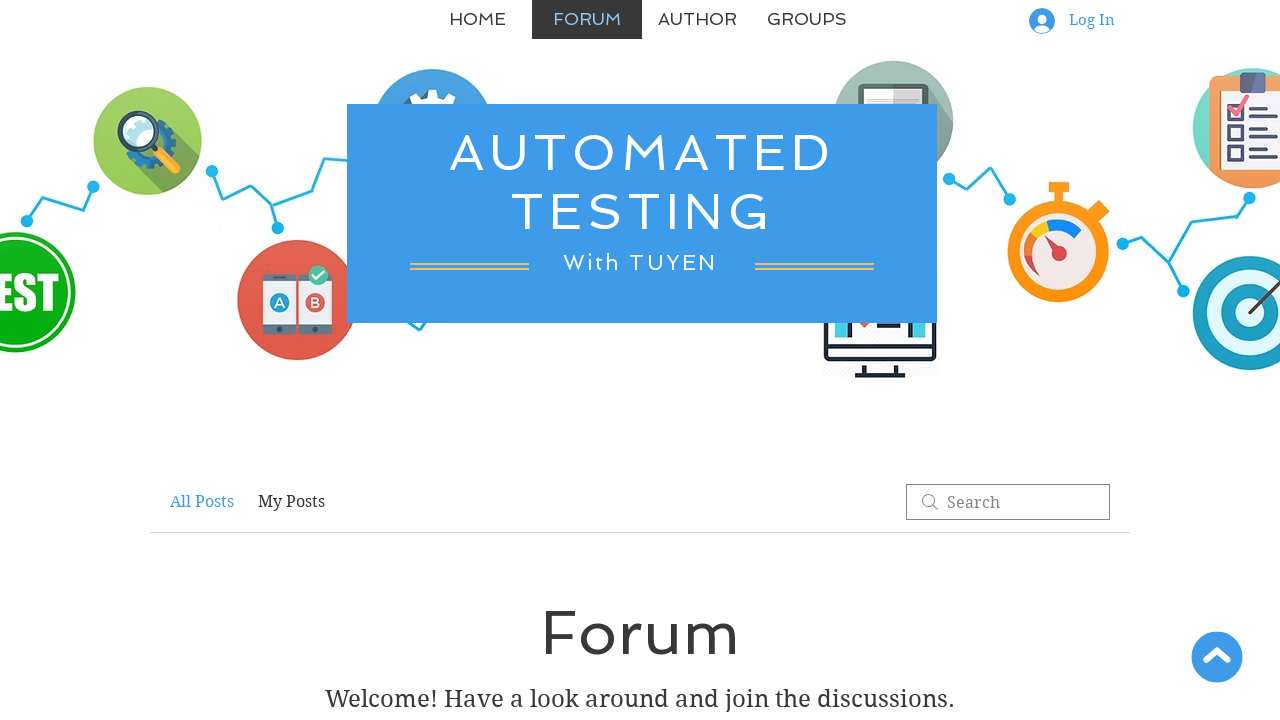